Tests dynamic page loading where an element is hidden and then revealed after clicking a start button. Clicks the start button, waits for the hidden element to become visible, and verifies it appears.

Starting URL: https://the-internet.herokuapp.com/dynamic_loading/1

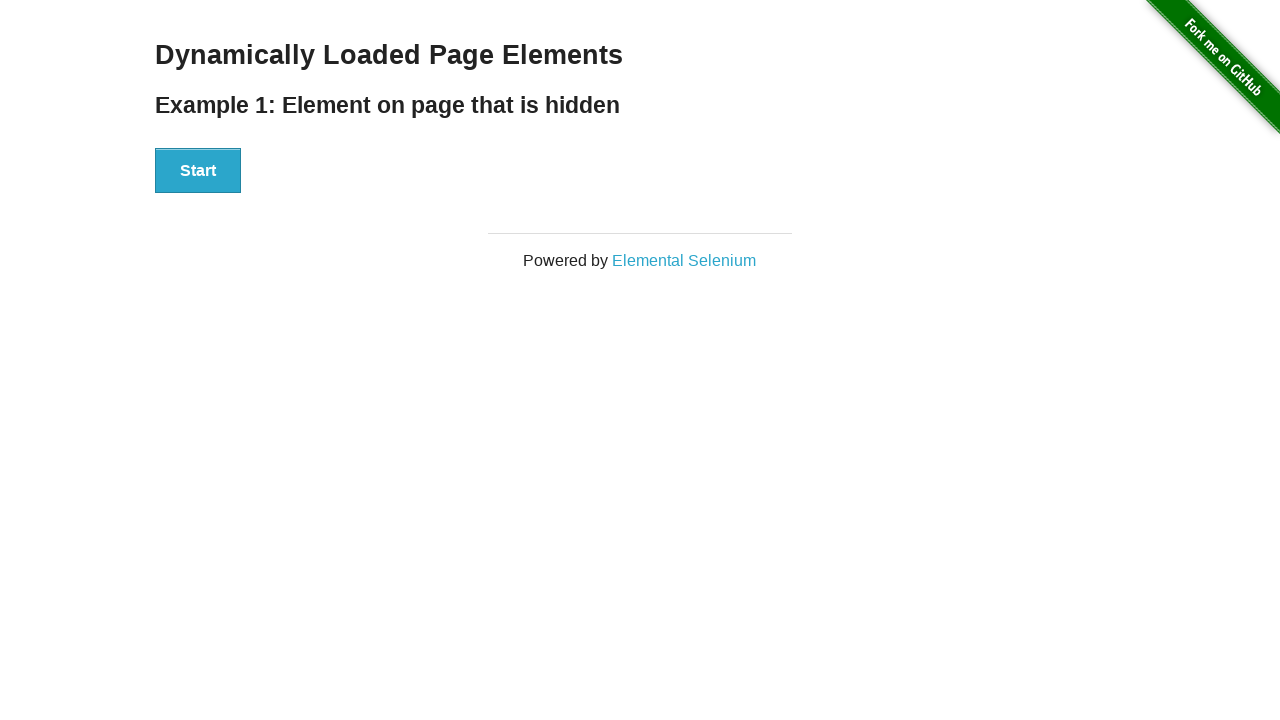

Clicked the Start button to initiate dynamic loading at (198, 171) on #start button
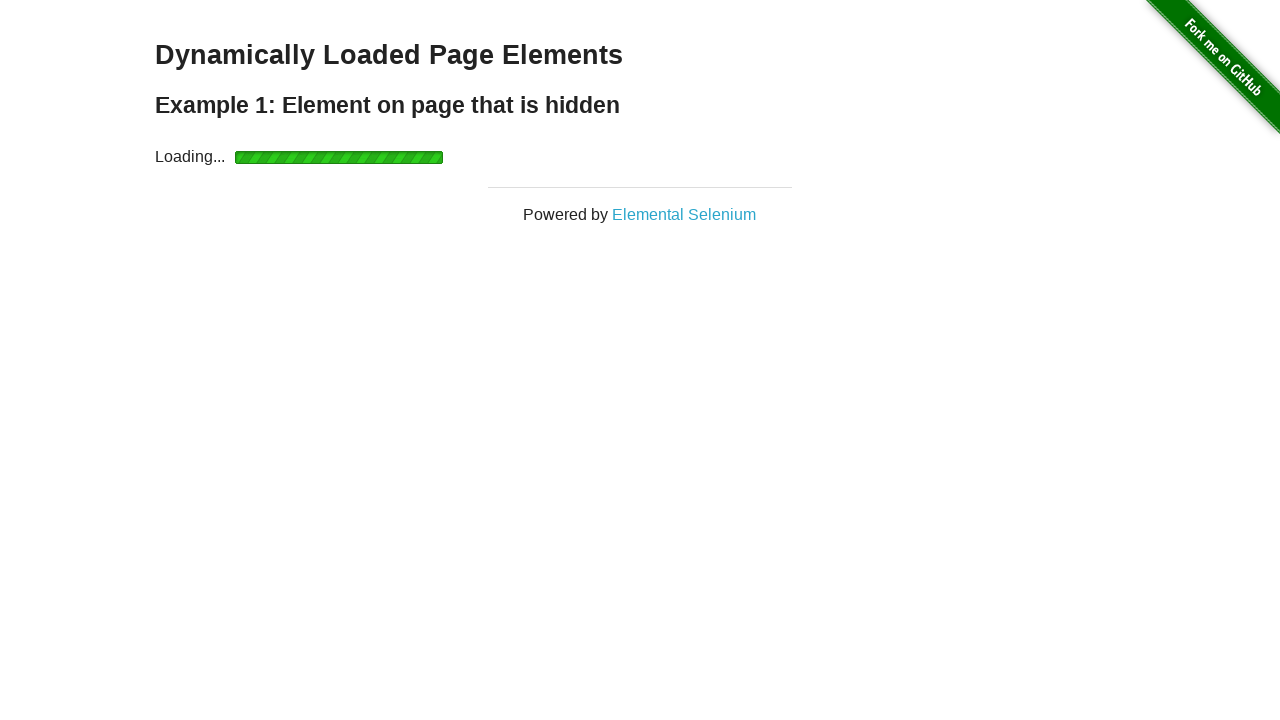

Waited for the hidden element to become visible (timeout: 6000ms)
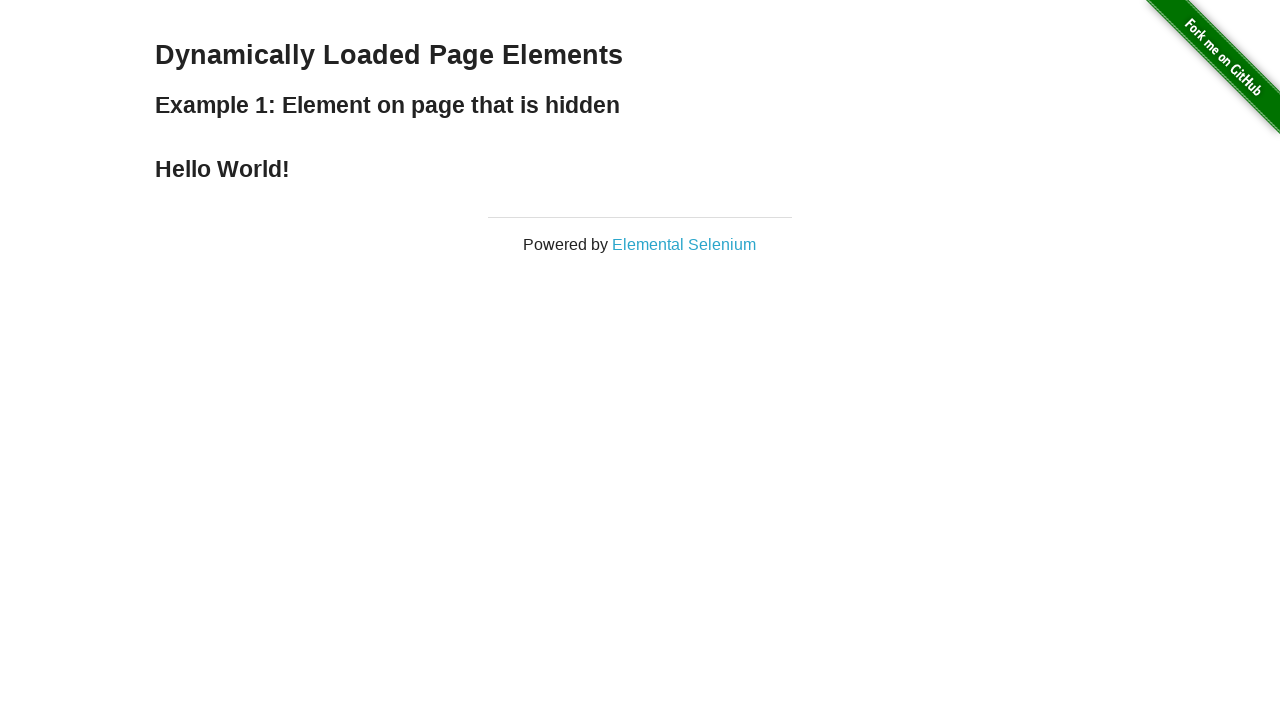

Verified that the finish element is visible
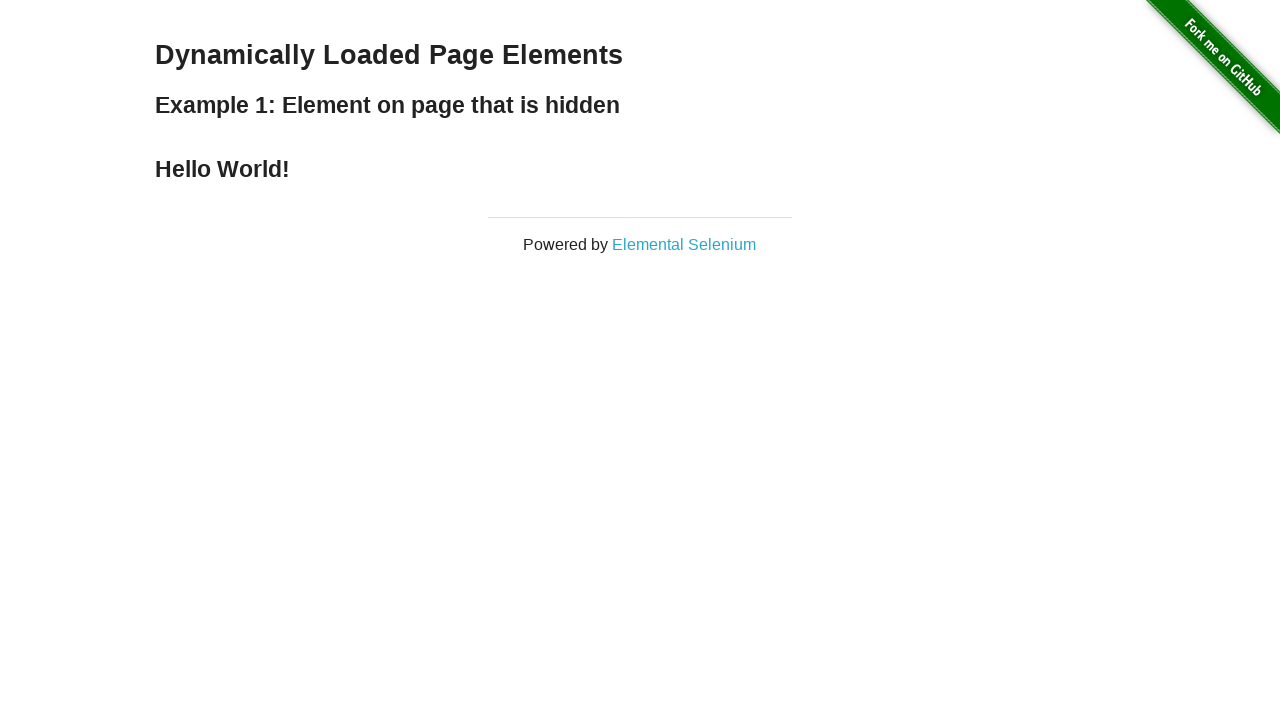

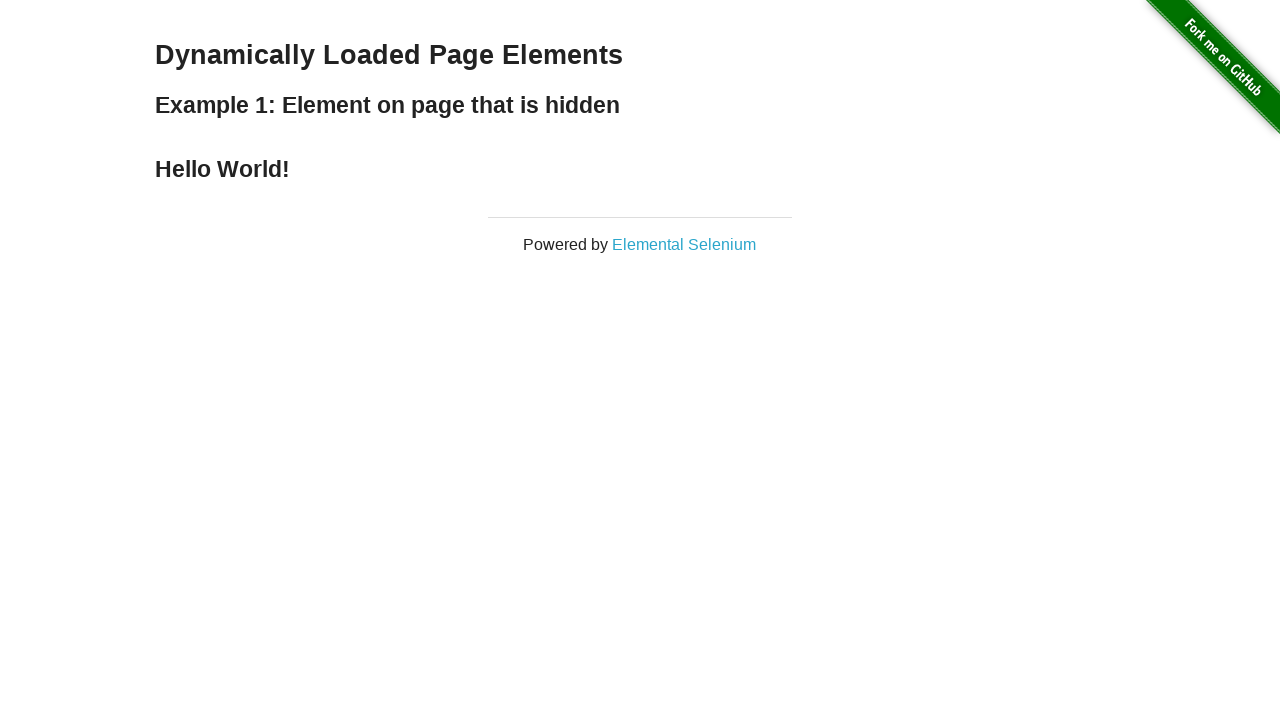